Tests that the contact form rejects invalid email addresses by checking HTML5 validation.

Starting URL: https://nadildulran.netlify.app/

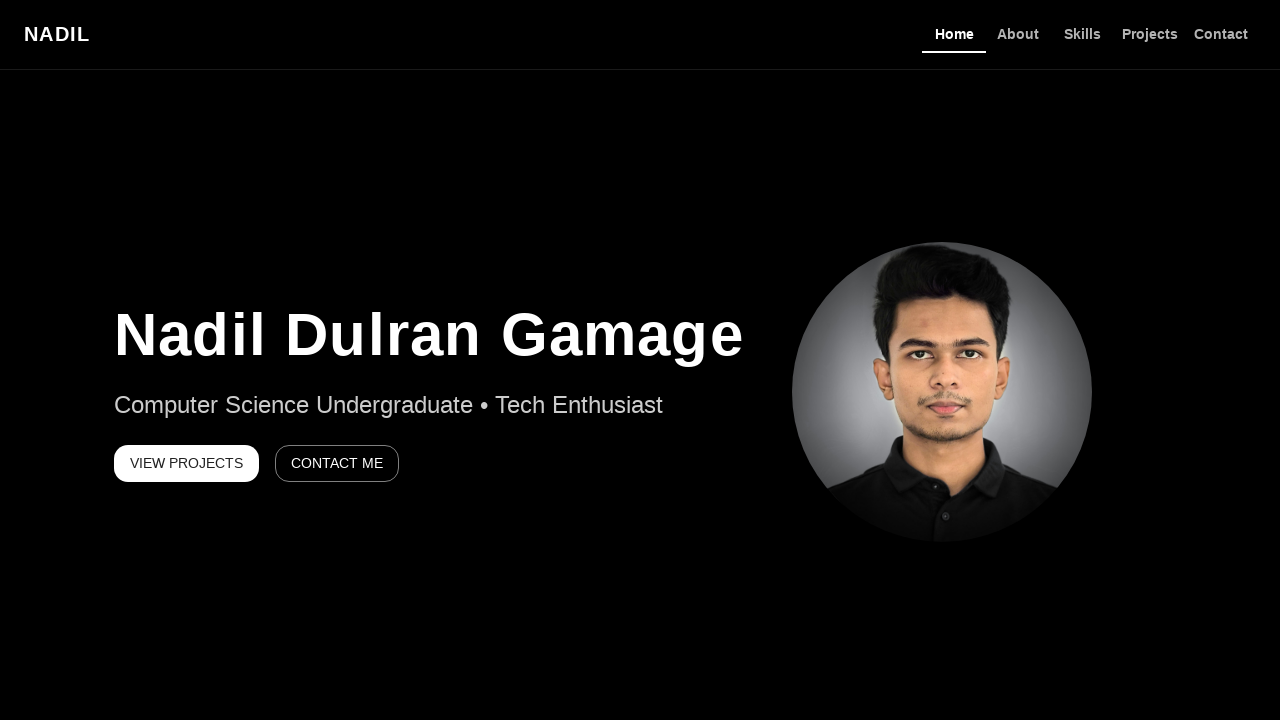

Waited for page DOM content to load
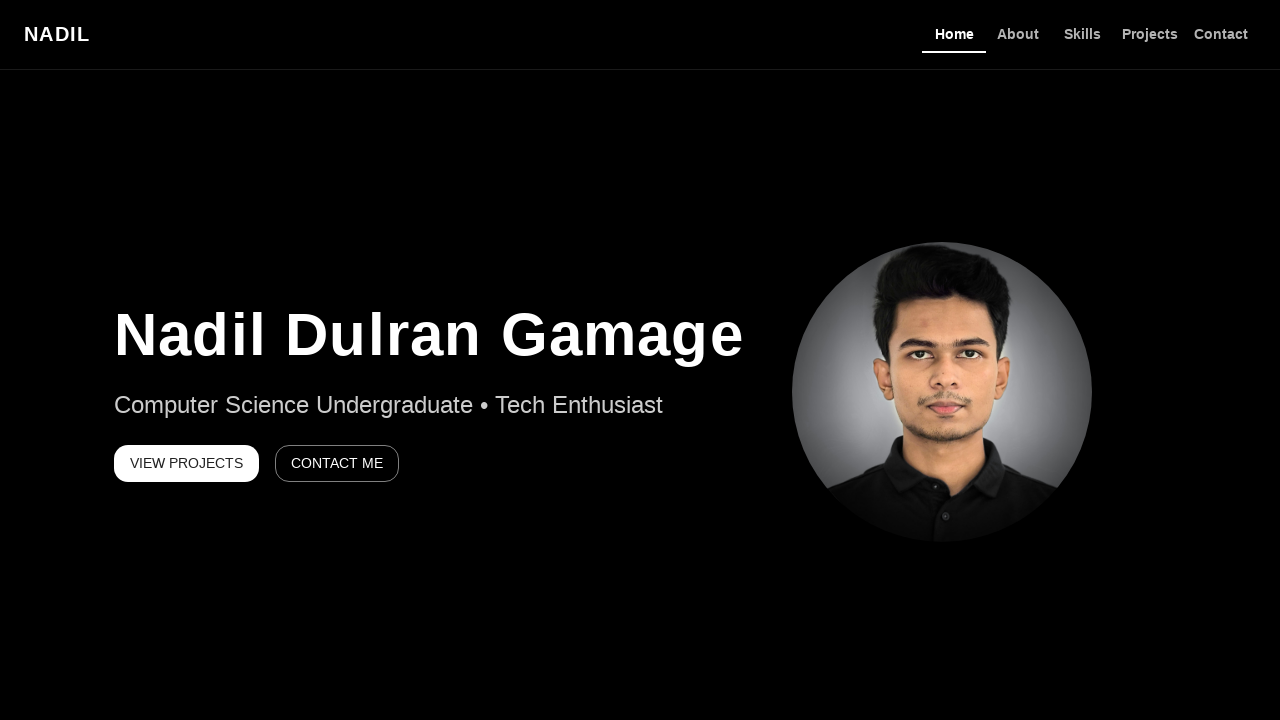

Root element loaded
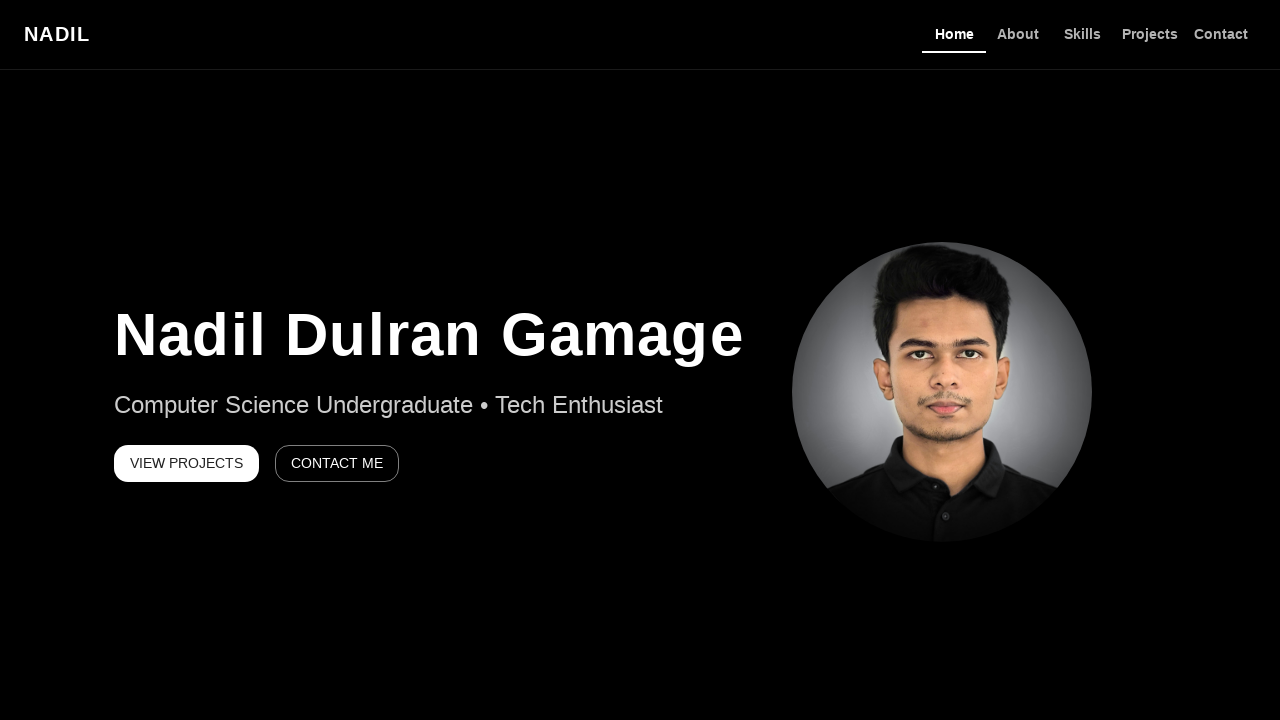

Located contact link by href attribute
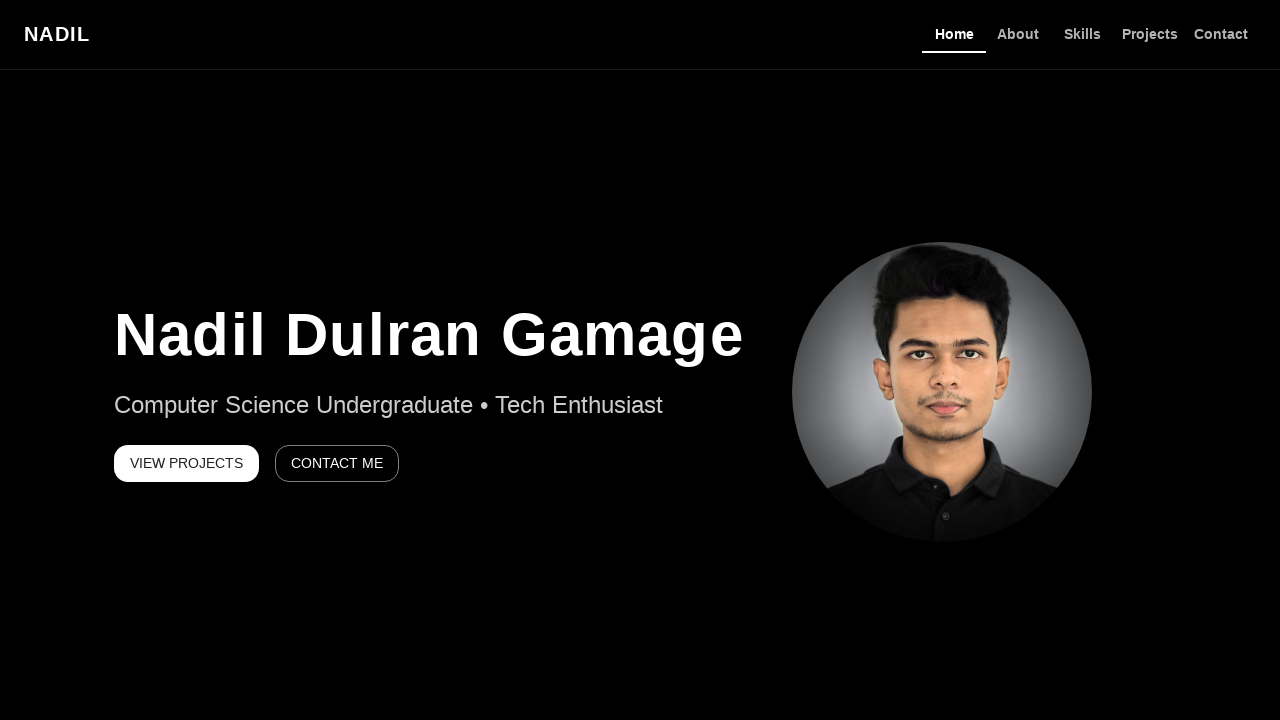

Contact link not found by href, located contact button by text instead
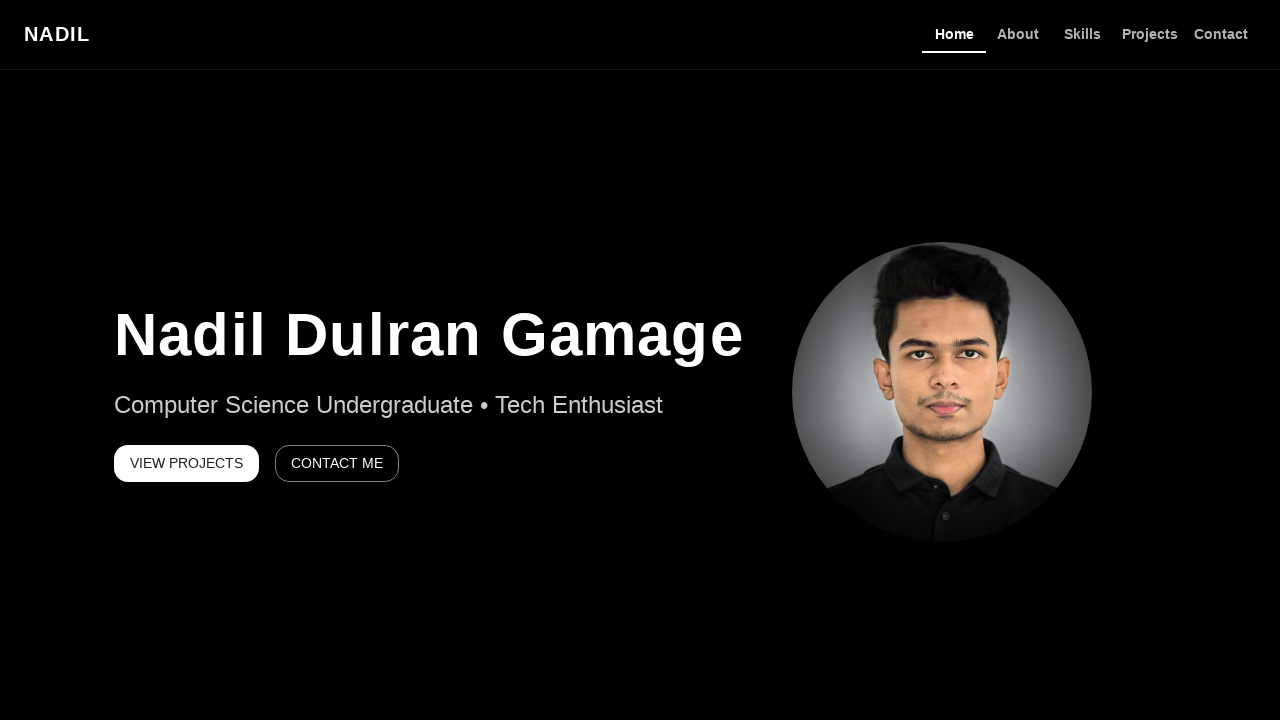

Clicked contact link to navigate to contact section at (1221, 34) on xpath=//button[normalize-space()='Contact'] >> nth=0
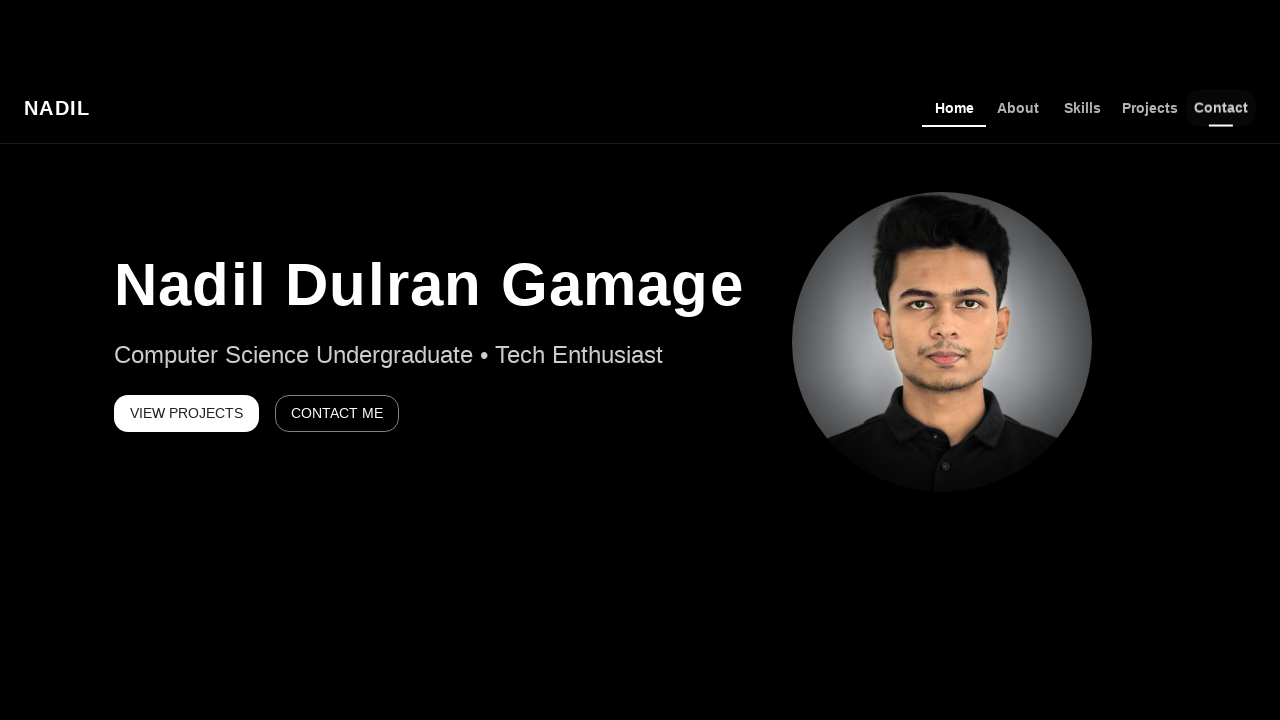

Contact section heading appeared on page
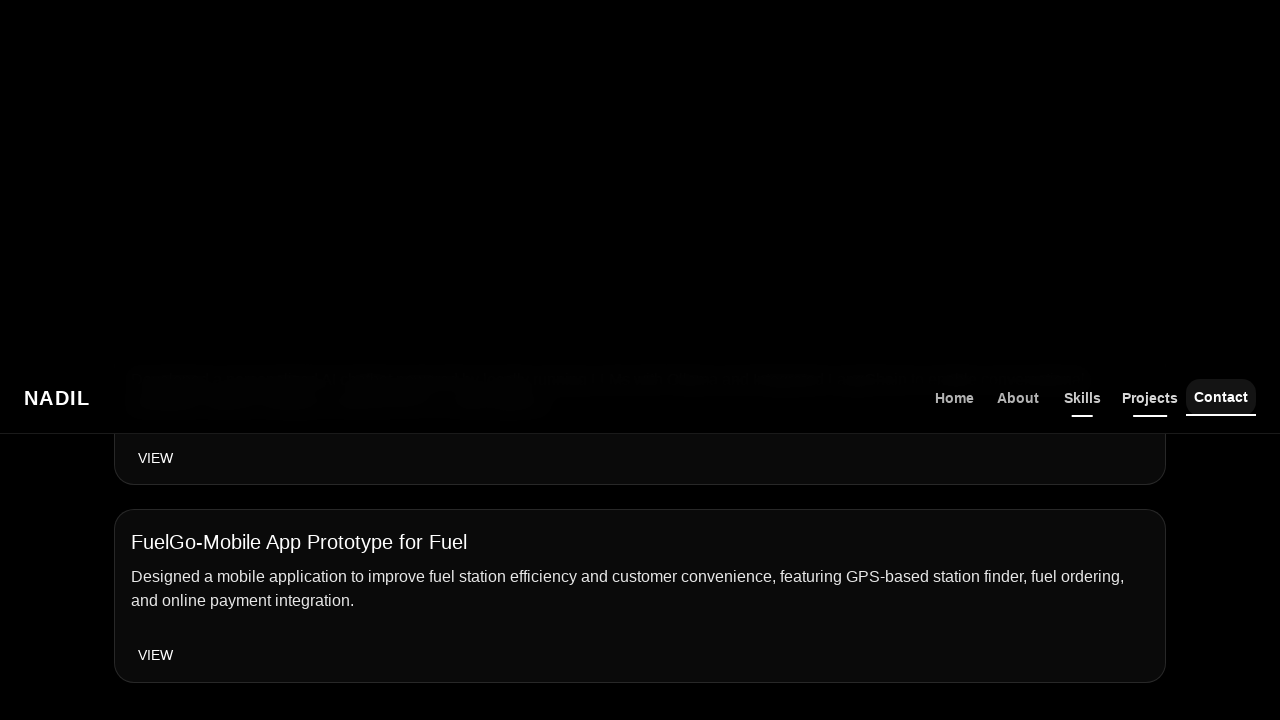

Located name input field in contact form
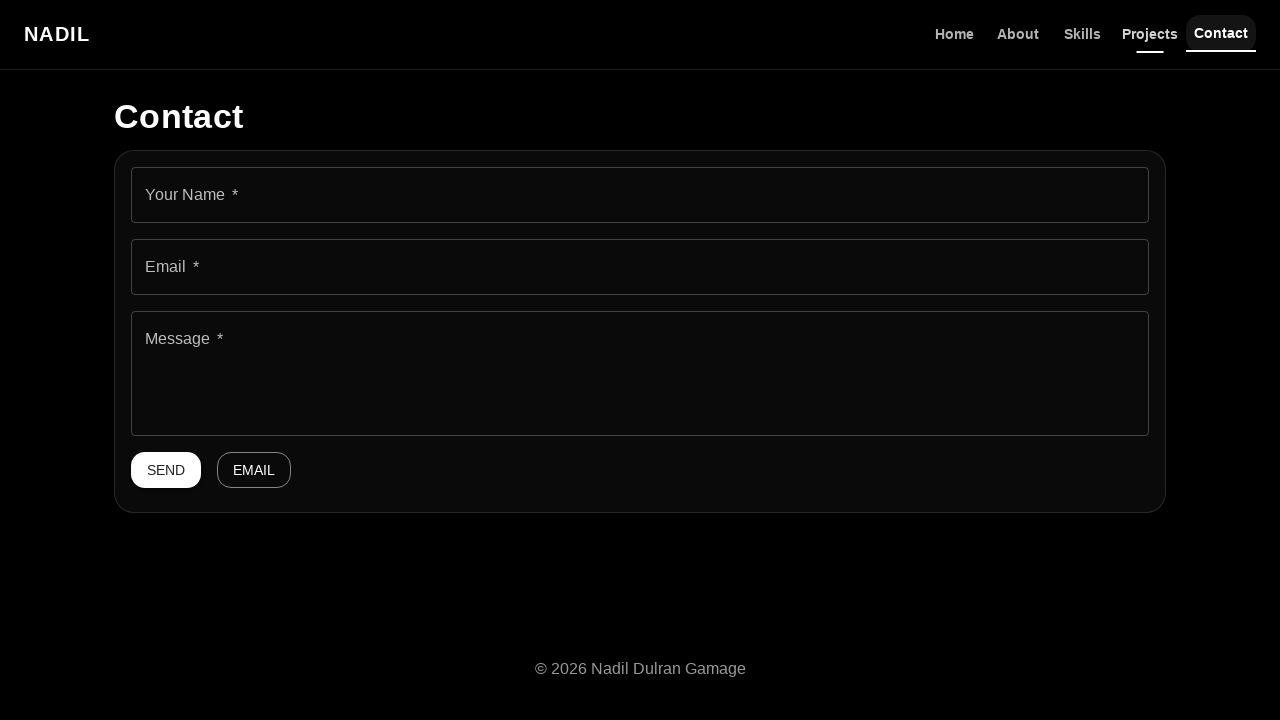

Filled name field with 'Bad Email Test' on xpath=//input[contains(@placeholder,'Your Name') or @name='name' or @id='name'] 
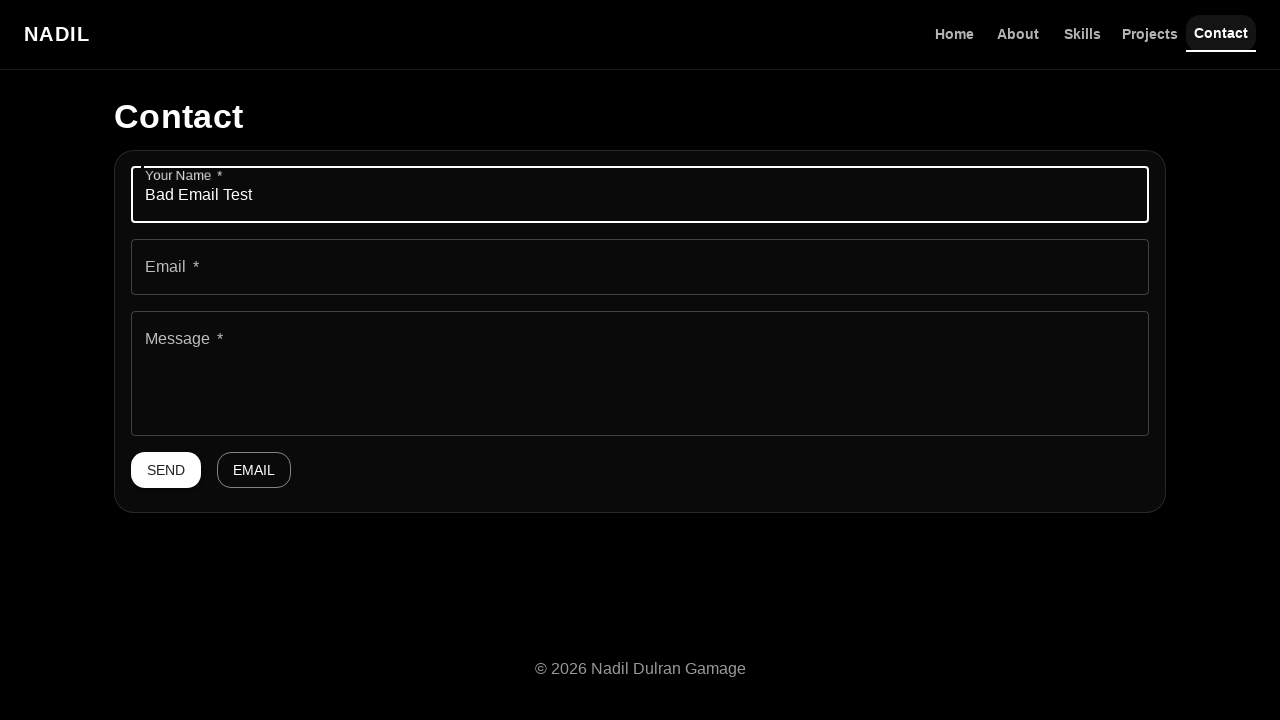

Located email input field in contact form
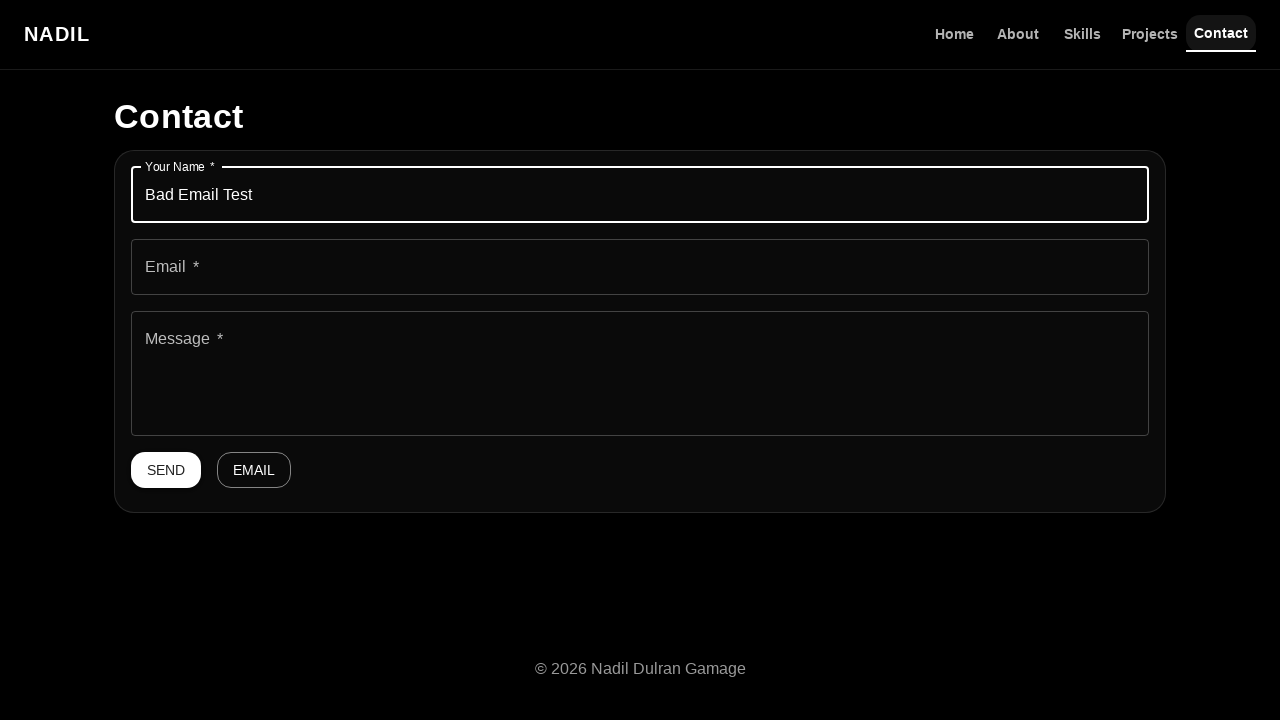

Filled email field with invalid email 'invalid-email' on xpath=//input[@type='email' or contains(@placeholder,'Email') or @name='email'] 
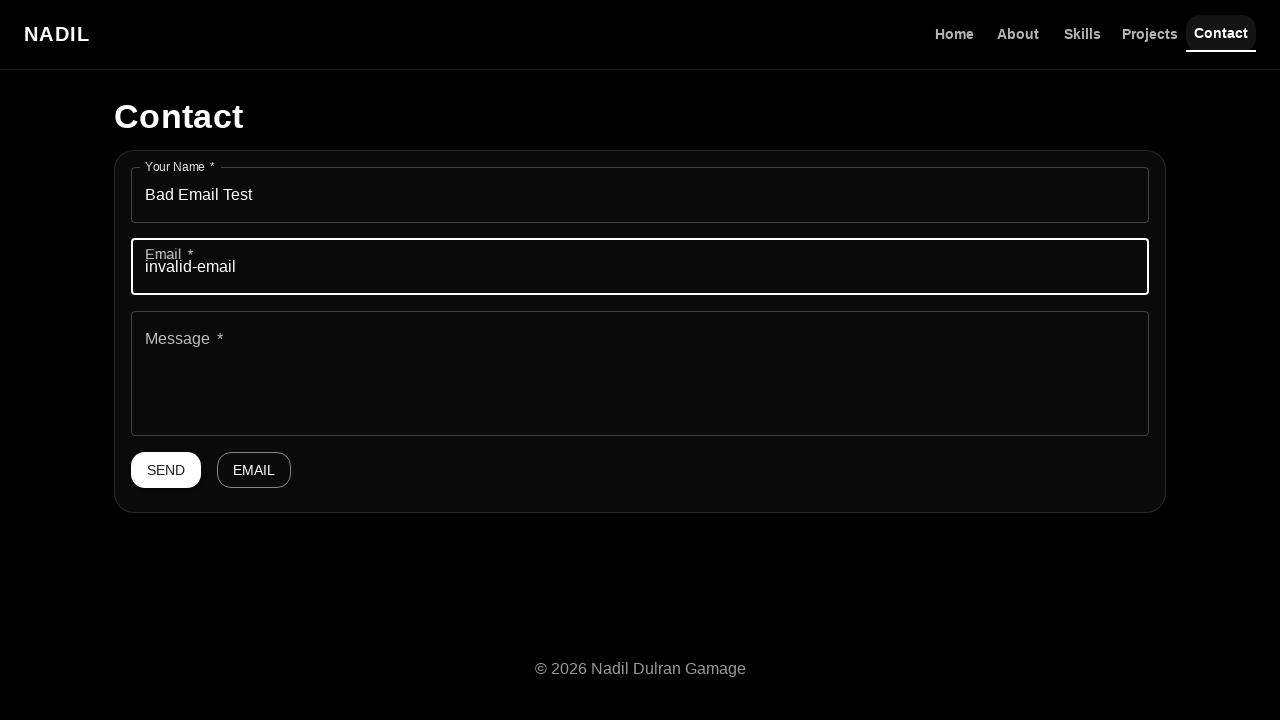

Located message textarea in contact form
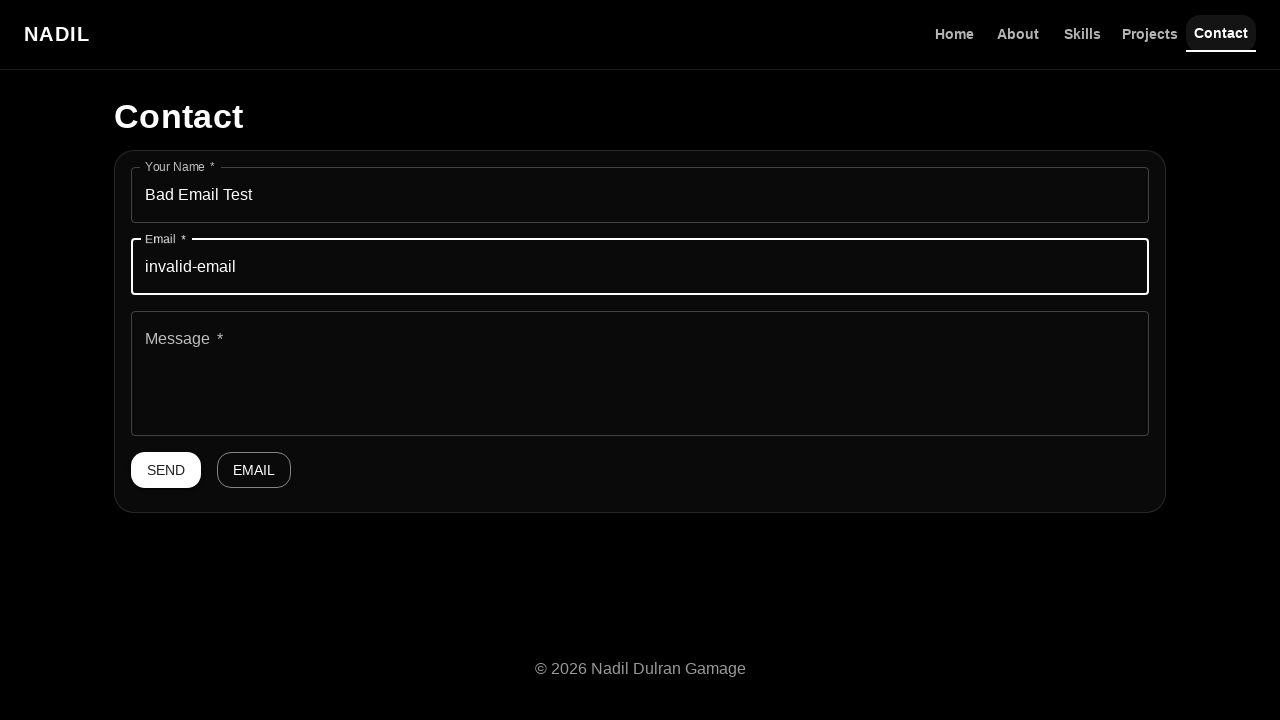

Filled message field with 'Testing invalid email.' on xpath=//textarea[contains(@placeholder,'Message') or @name='message' or @id='mes
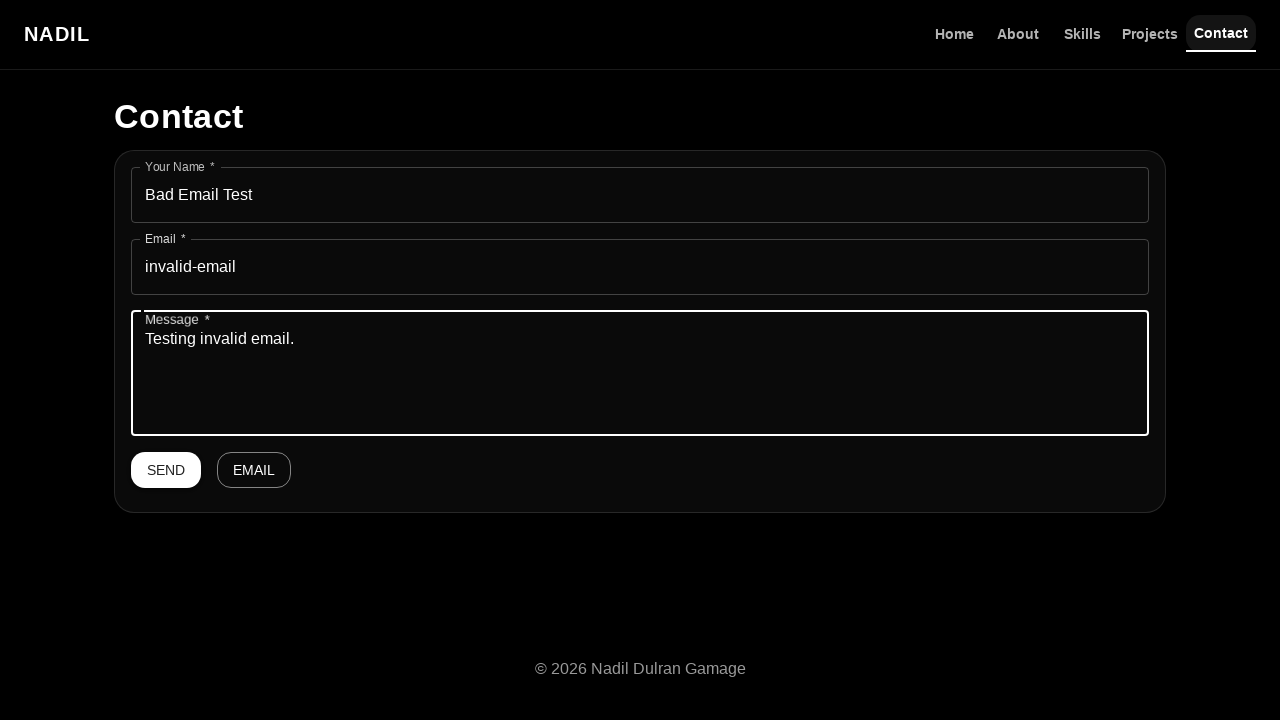

Located send button in contact form
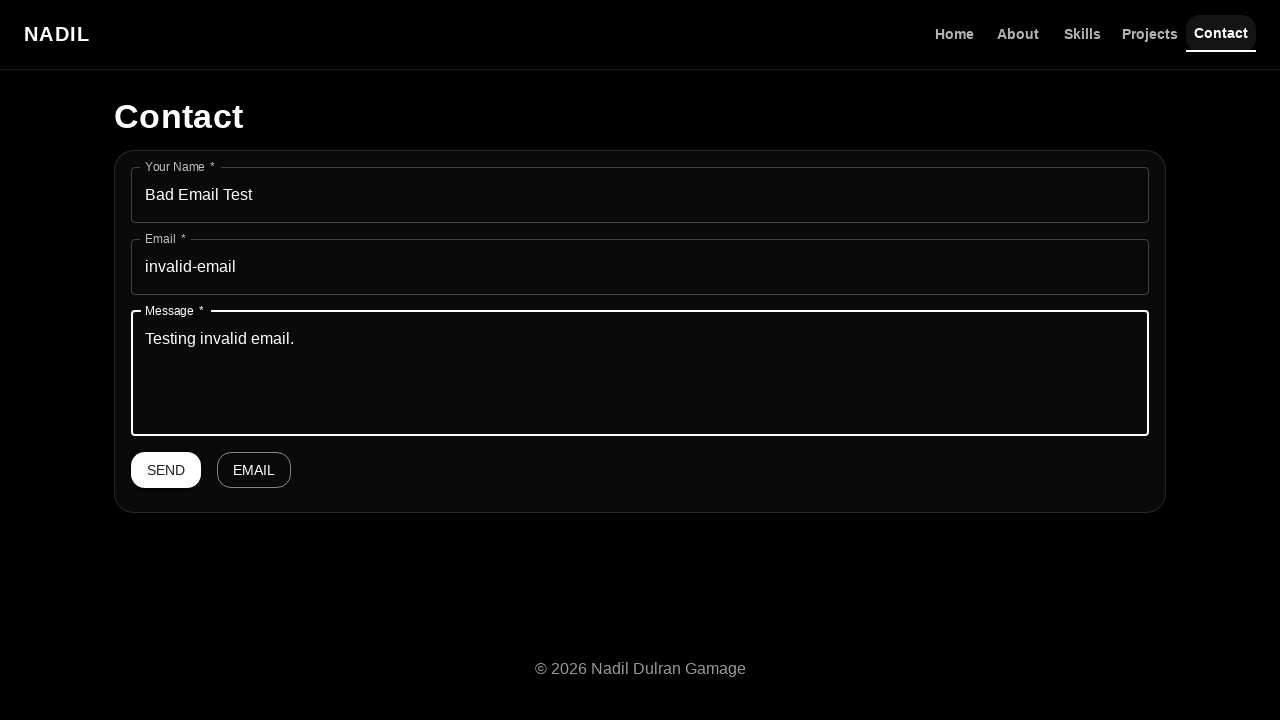

Clicked send button to submit contact form at (166, 470) on xpath=//button[normalize-space()='SEND' or contains(.,'Send')] >> nth=0
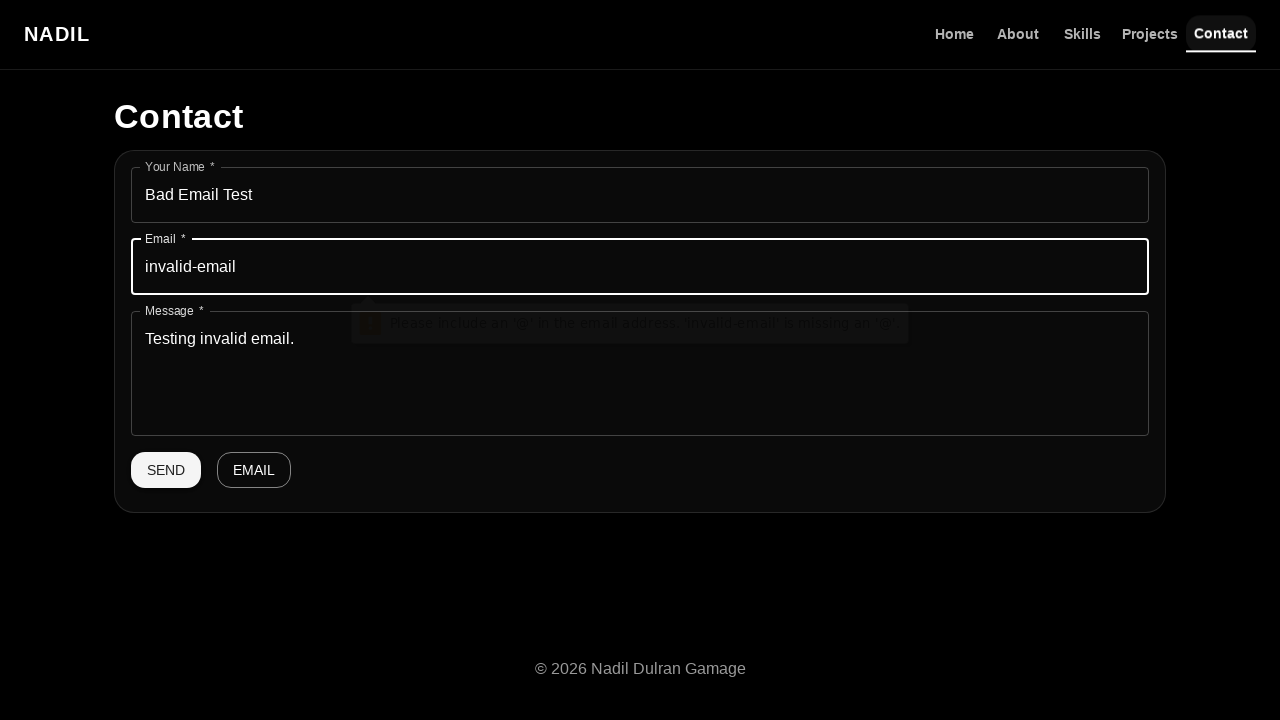

Evaluated HTML5 email validation on email input field
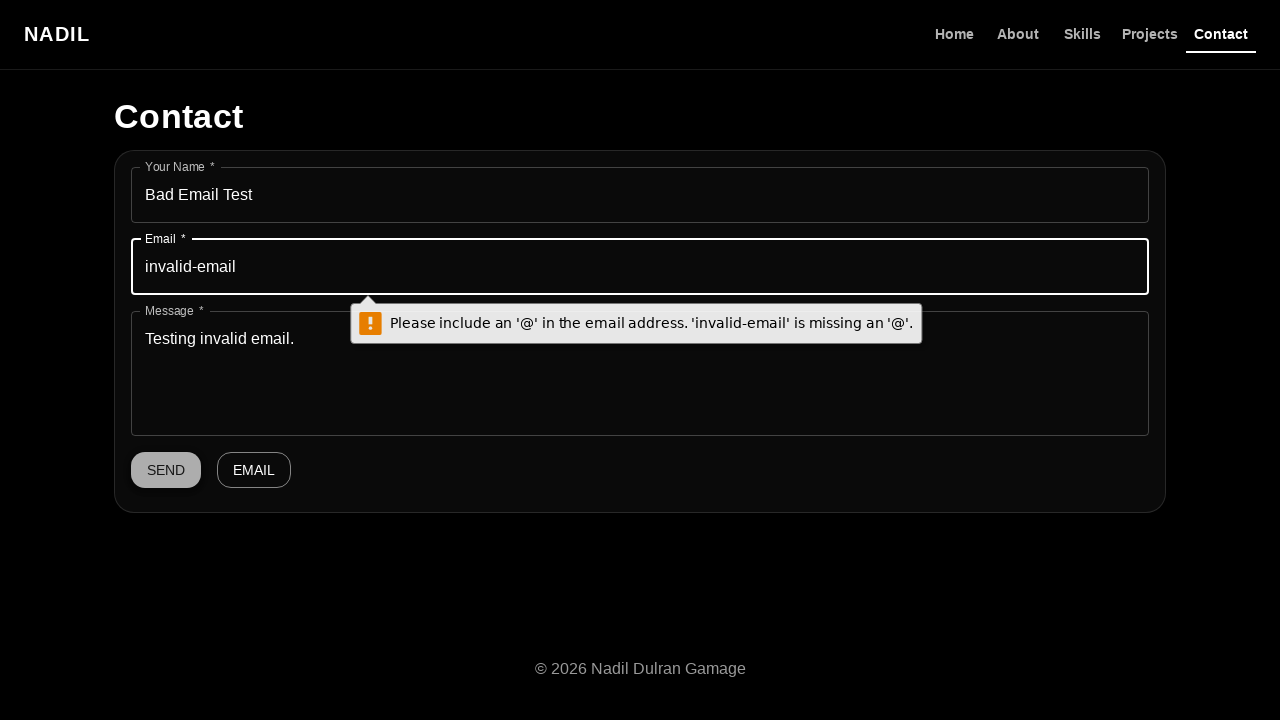

Verified that email field is invalid and rejected the malformed address
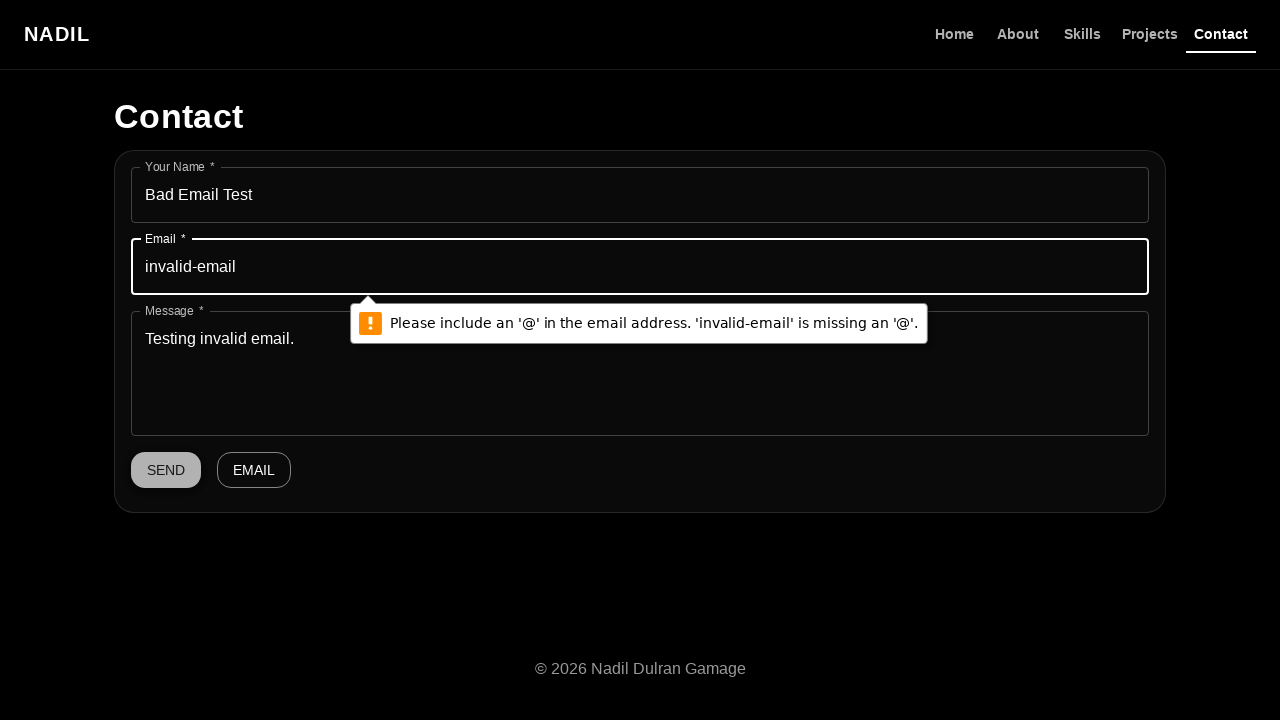

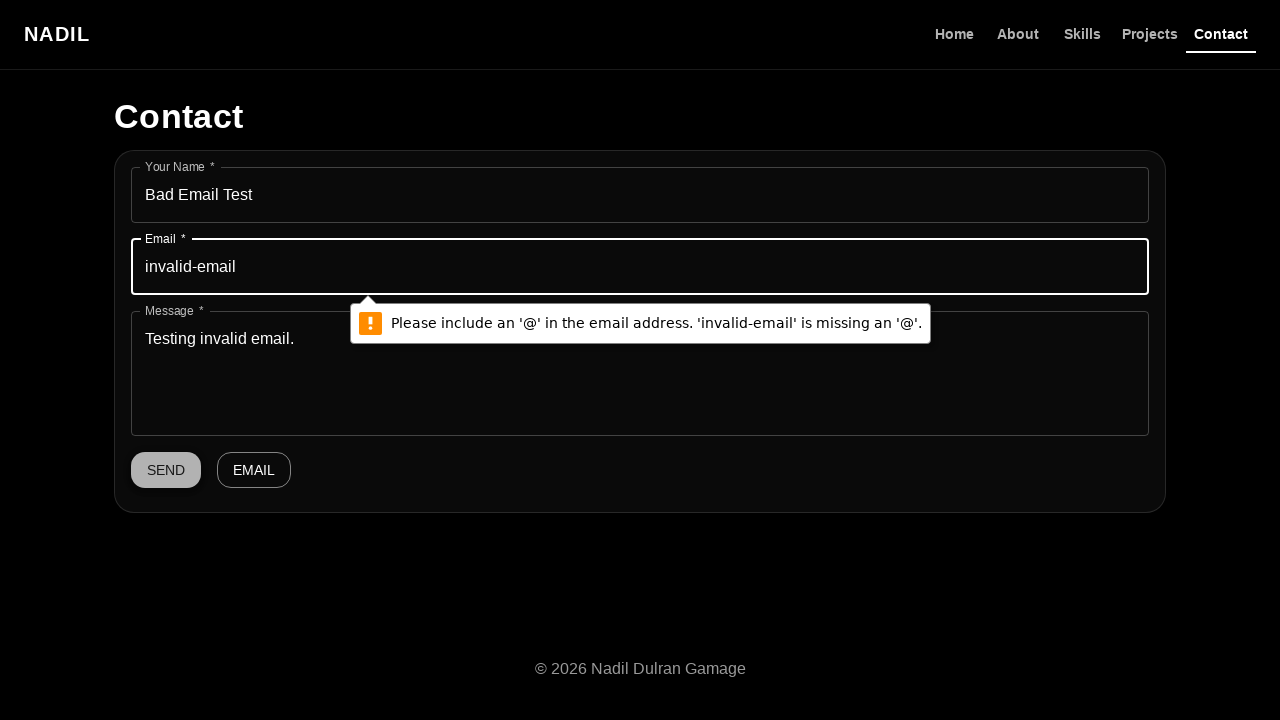